Navigates to a registration practice page, verifies the URL contains 'practice' and title includes 'Register', then fills in the first name field

Starting URL: https://www.tutorialspoint.com/selenium/practice/register.php

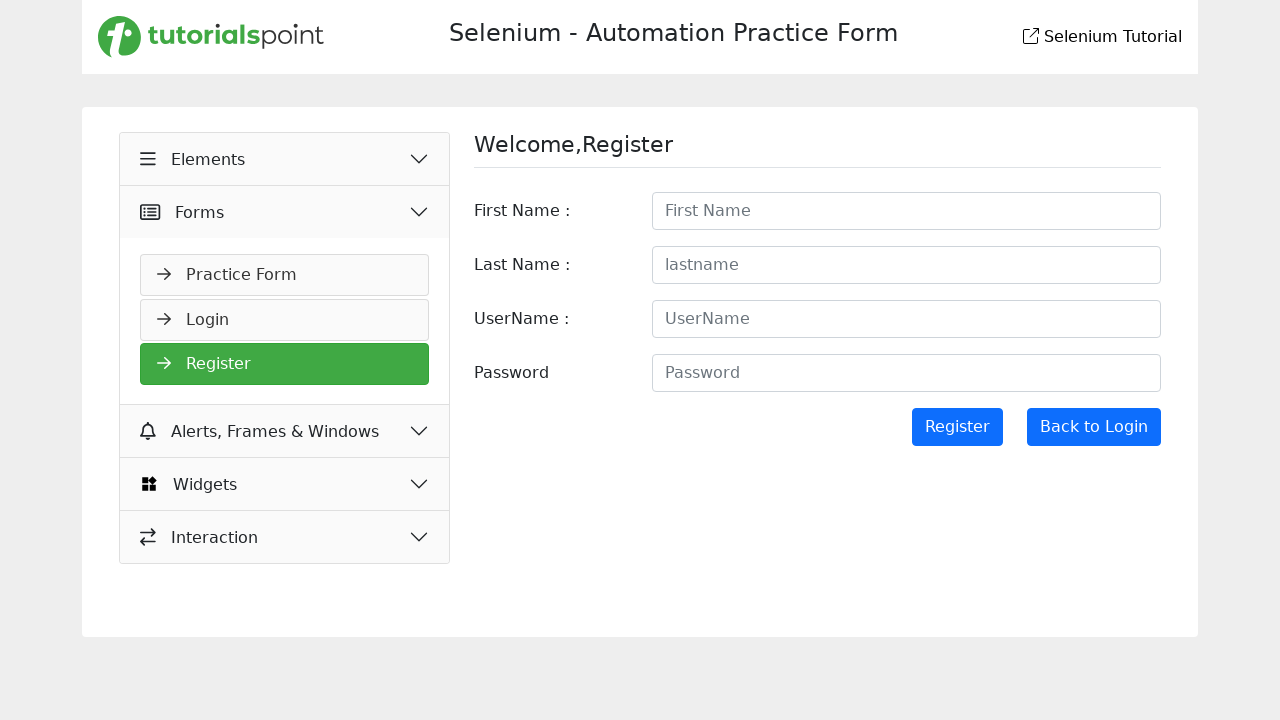

Verified URL contains 'practice'
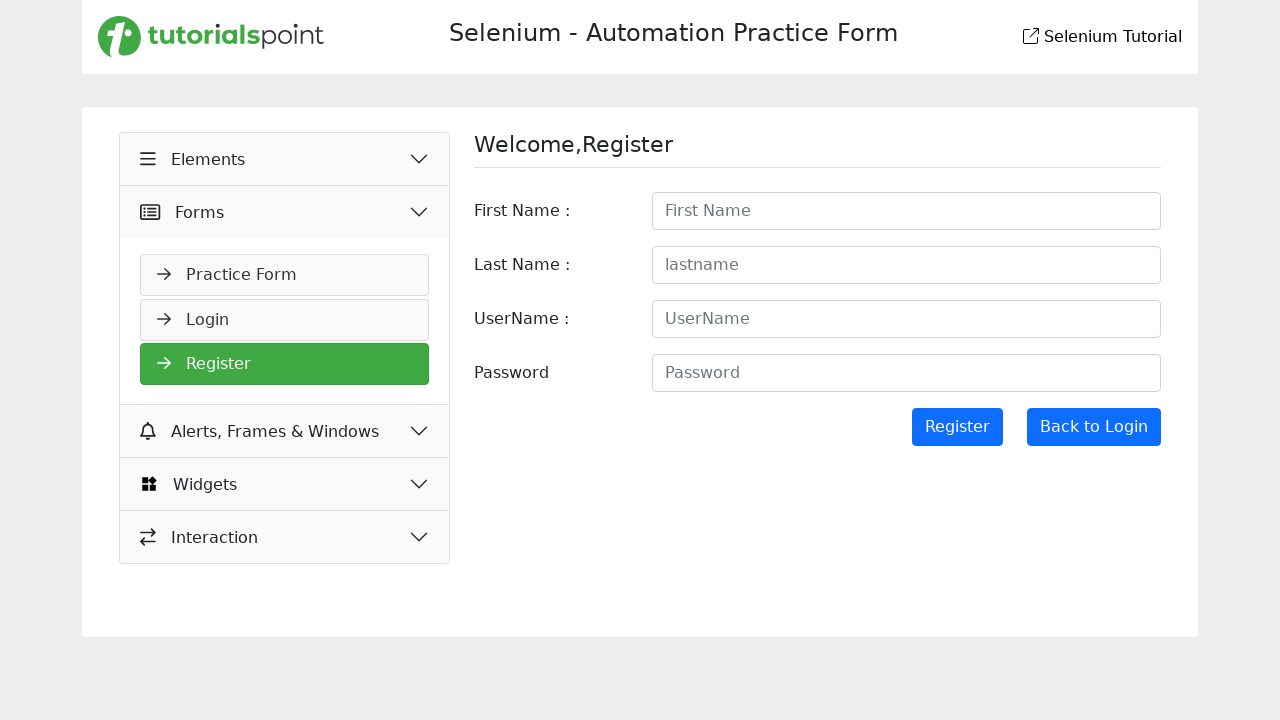

Verified page title includes 'Register'
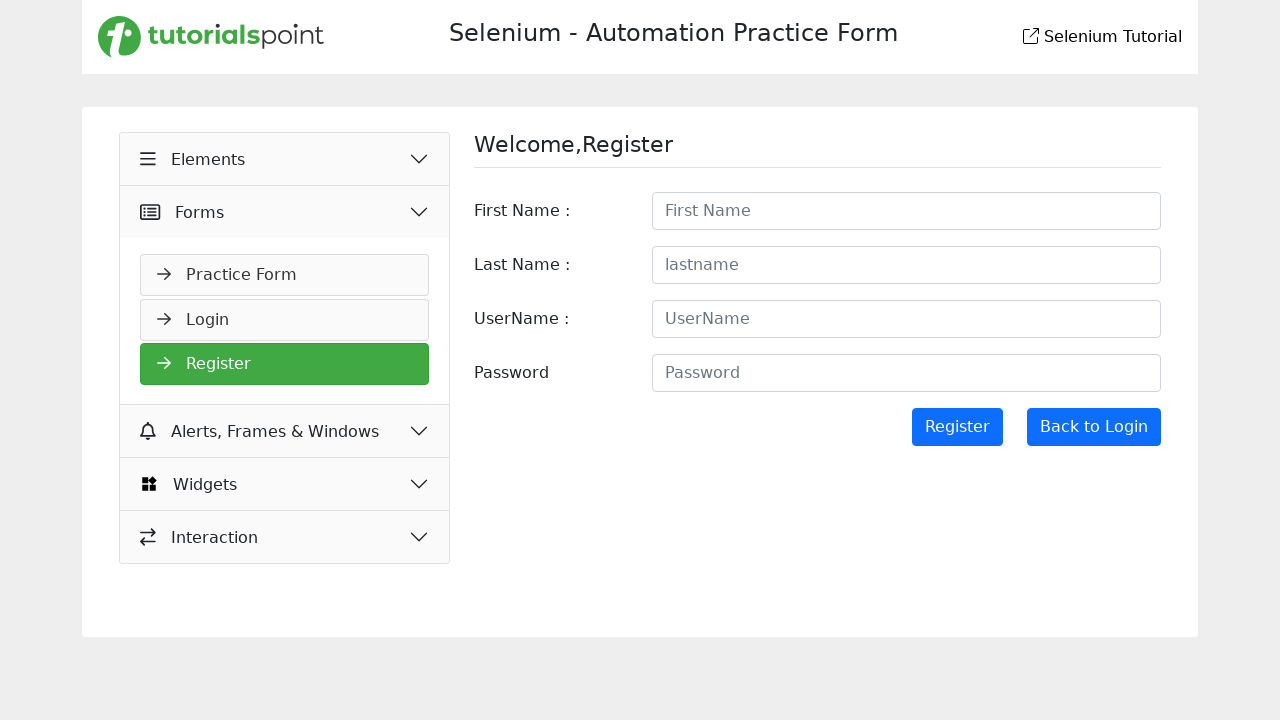

Filled first name field with 'vaishali' on #firstname
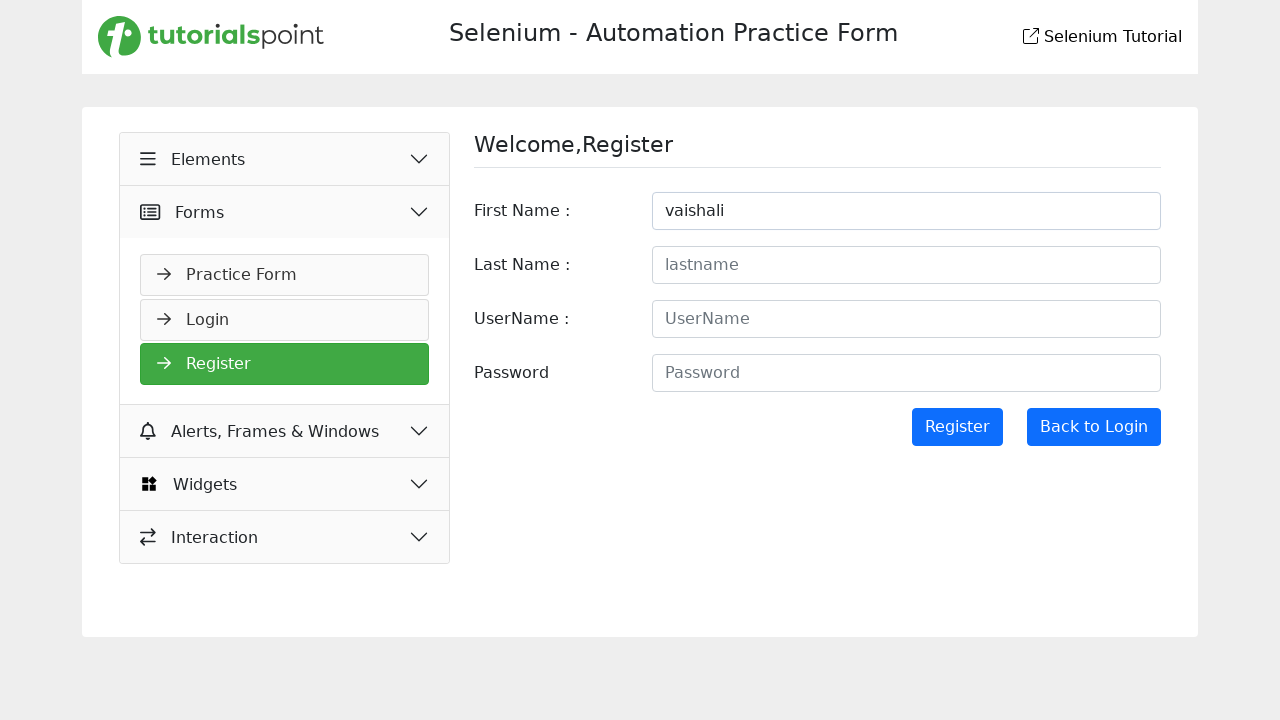

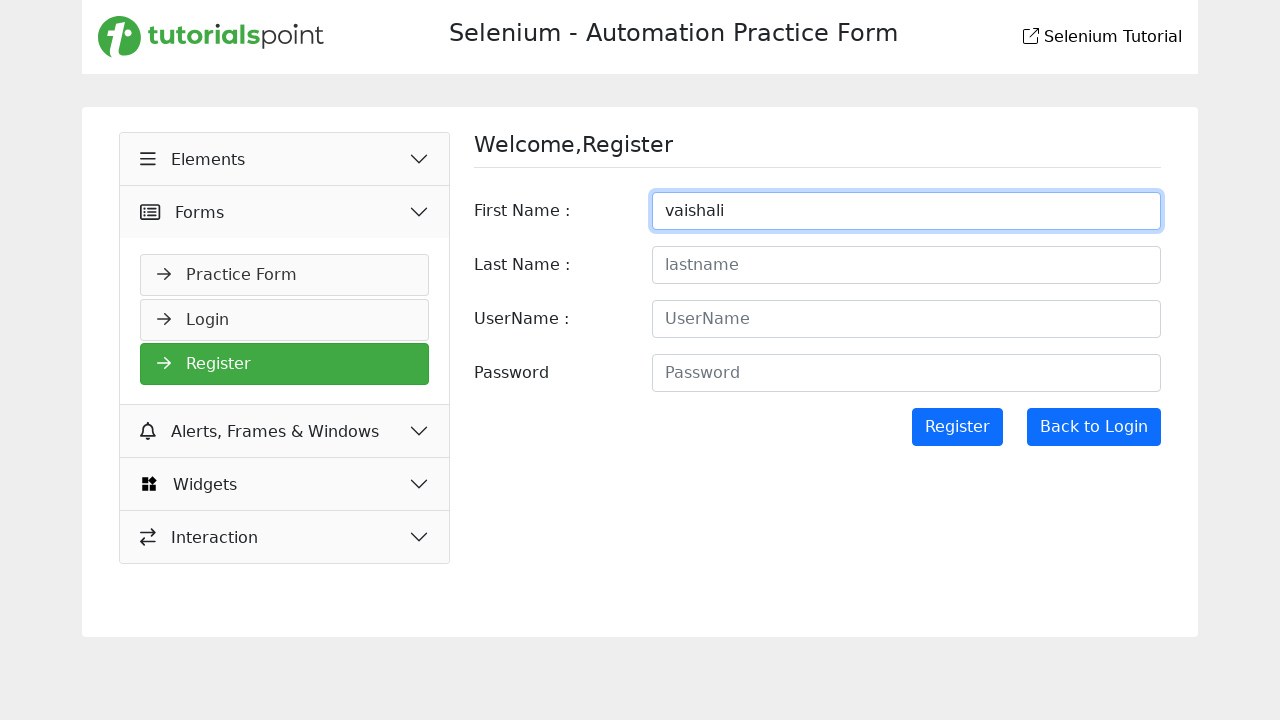